Tests that clicking the 'Ver Fãs Cadastrados' button redirects to the list page

Starting URL: https://davi-vert.vercel.app/index.html

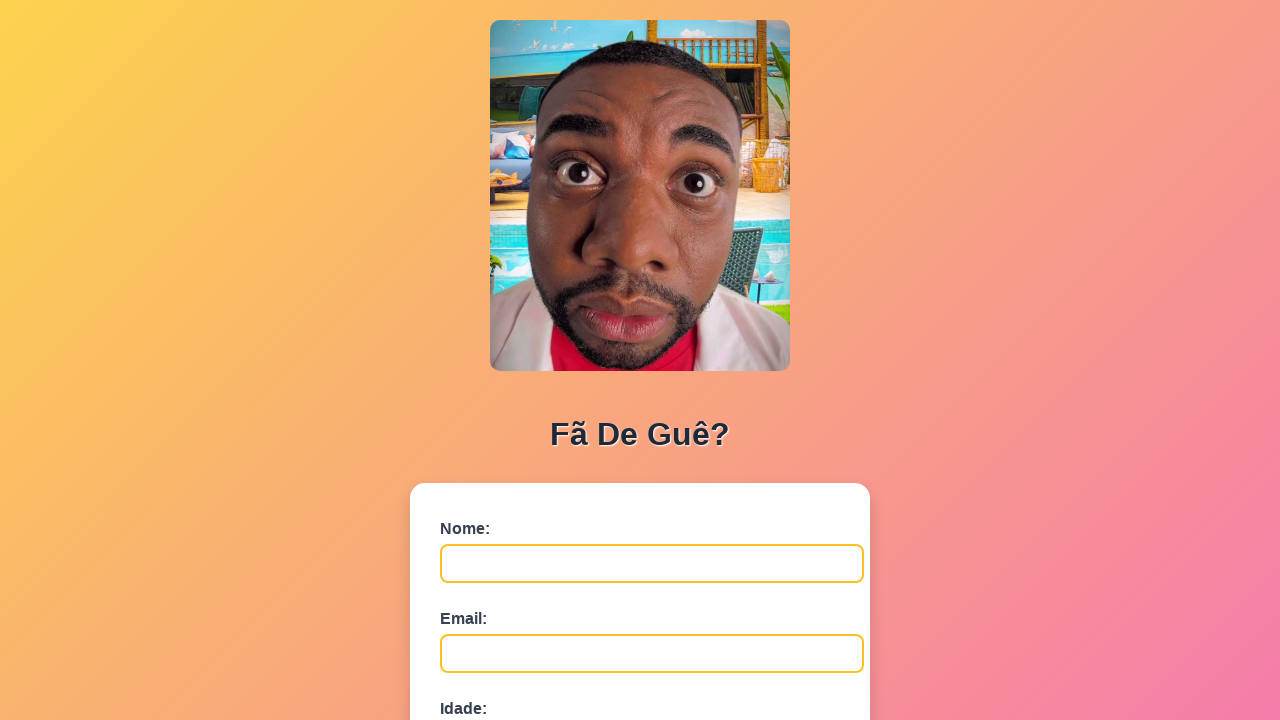

Clicked the 'Ver Fãs Cadastrados' button at (640, 675) on xpath=//button[contains(text(),'Ver Fãs Cadastrados')]
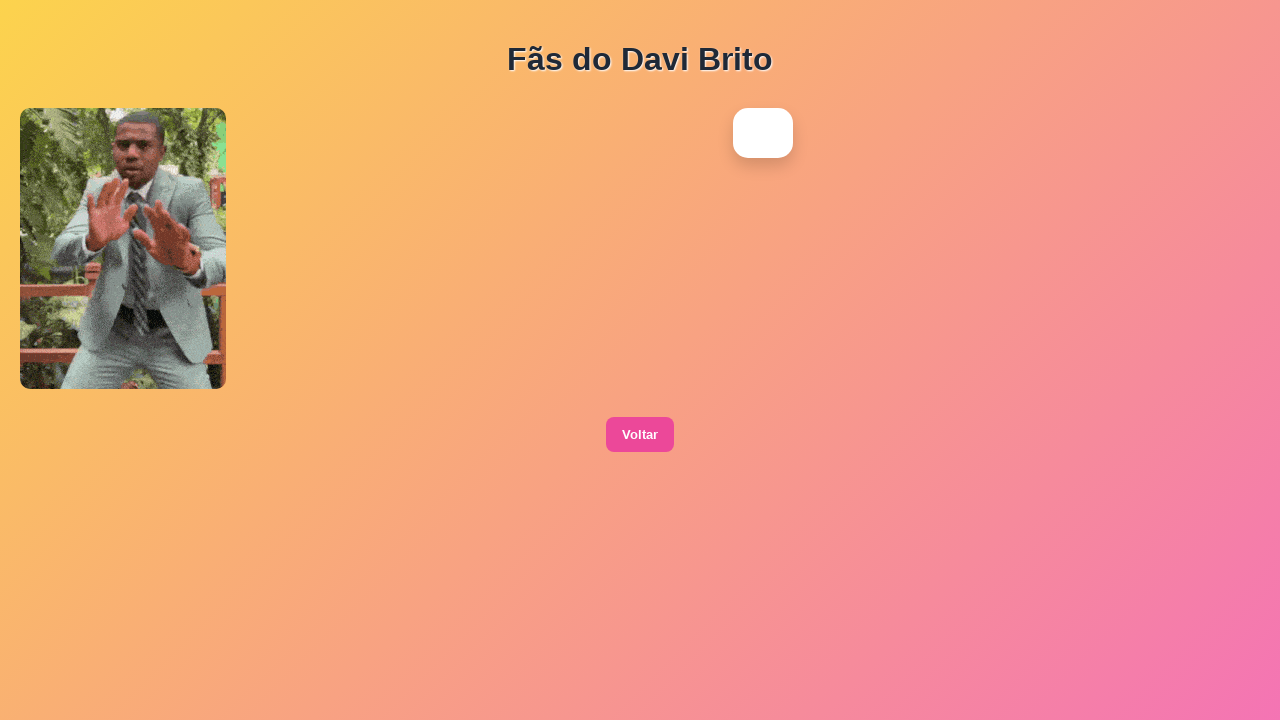

Navigation to lista.html completed successfully
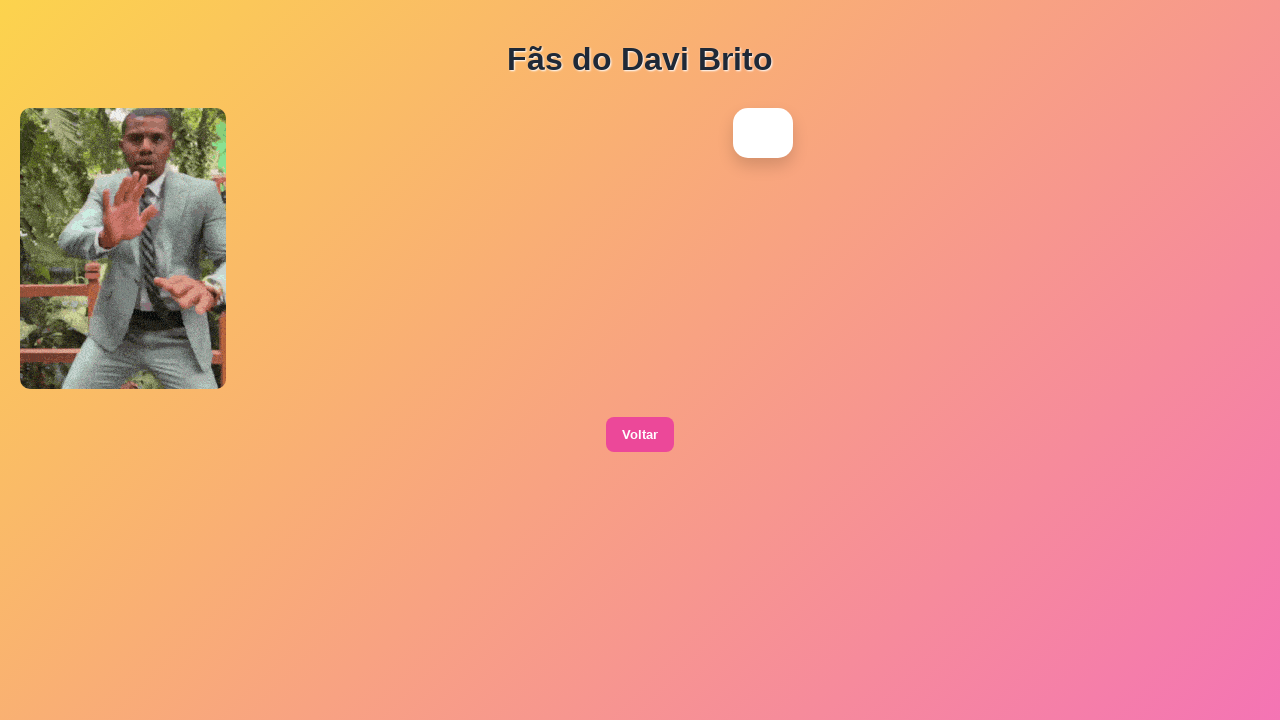

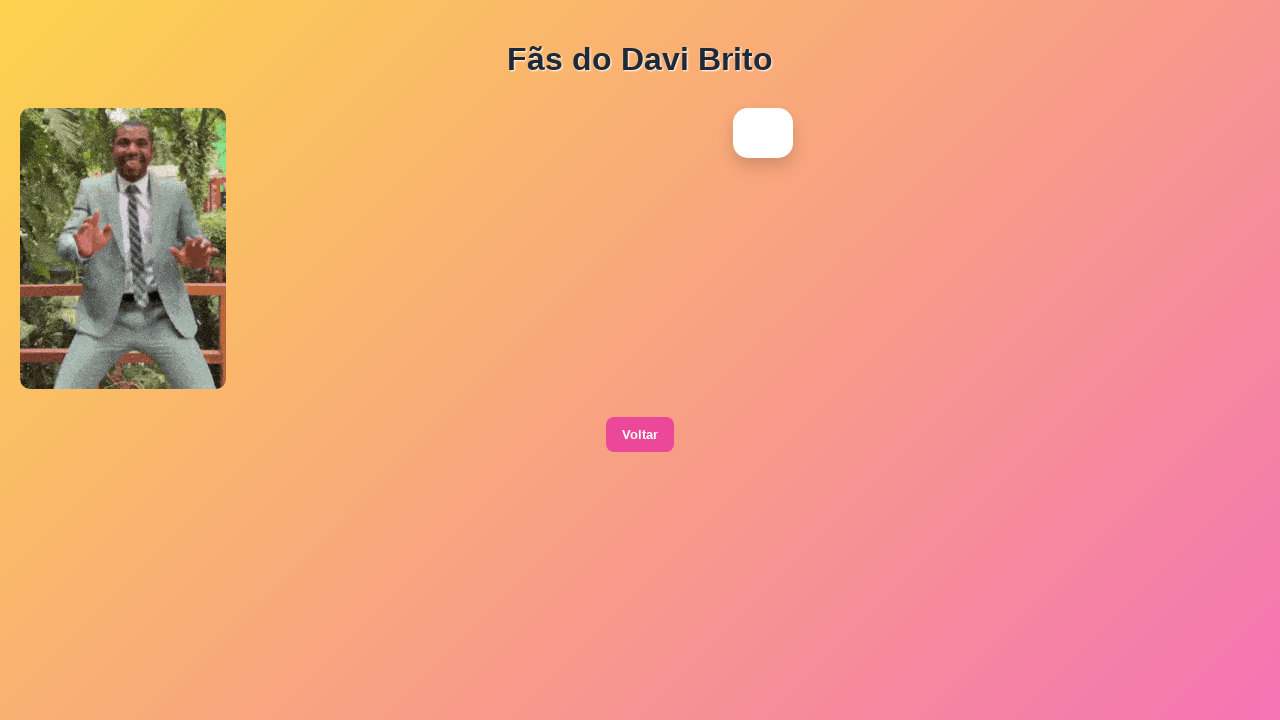